Navigates to the Parabank homepage, clicks the Locations link in the header, and verifies it redirects to Parasoft solutions page

Starting URL: https://parabank.parasoft.com/parabank

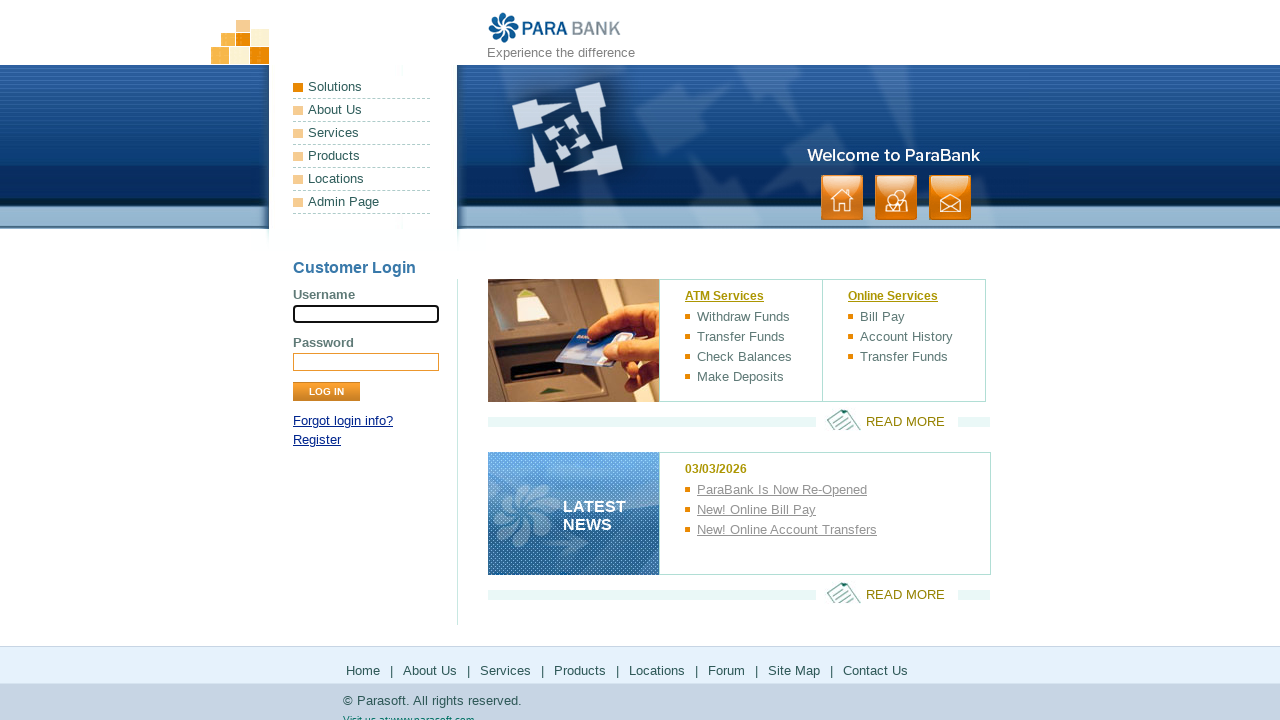

Clicked Locations link in header panel at (362, 179) on #headerPanel >> internal:role=link[name="Locations"i]
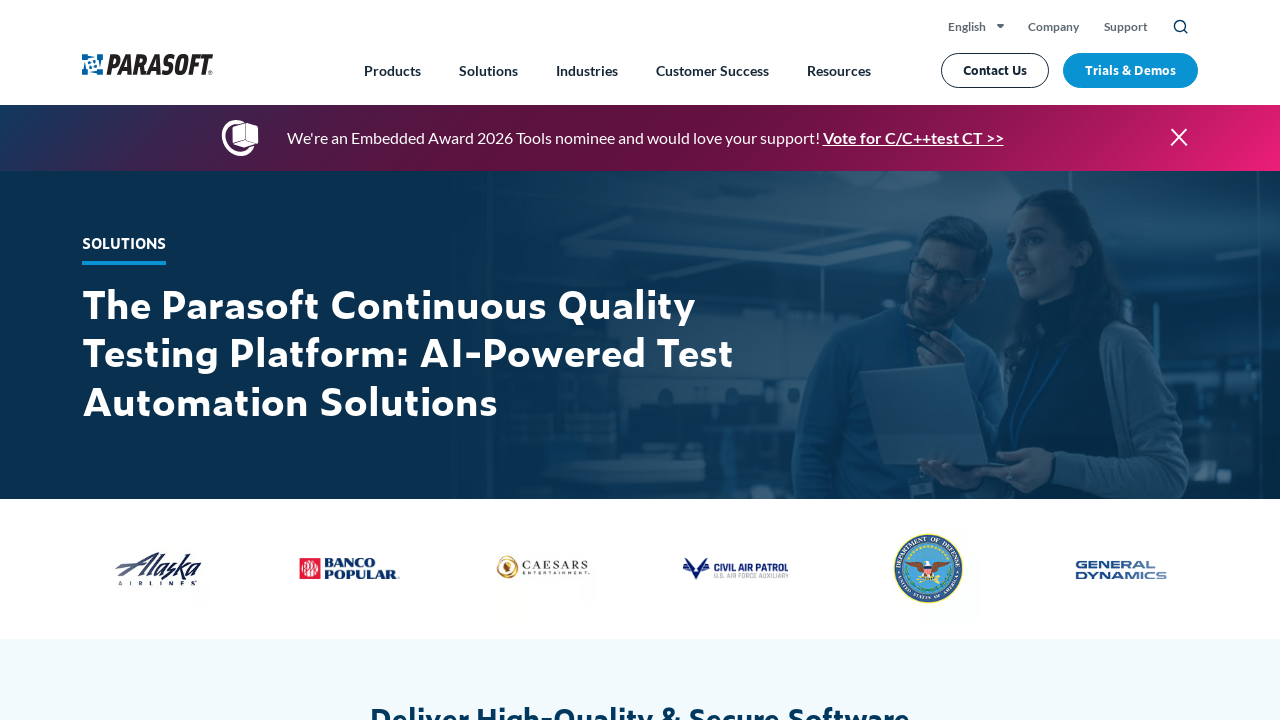

Verified page title matches 'Automated Software Testing Solutions For Every Testing Need'
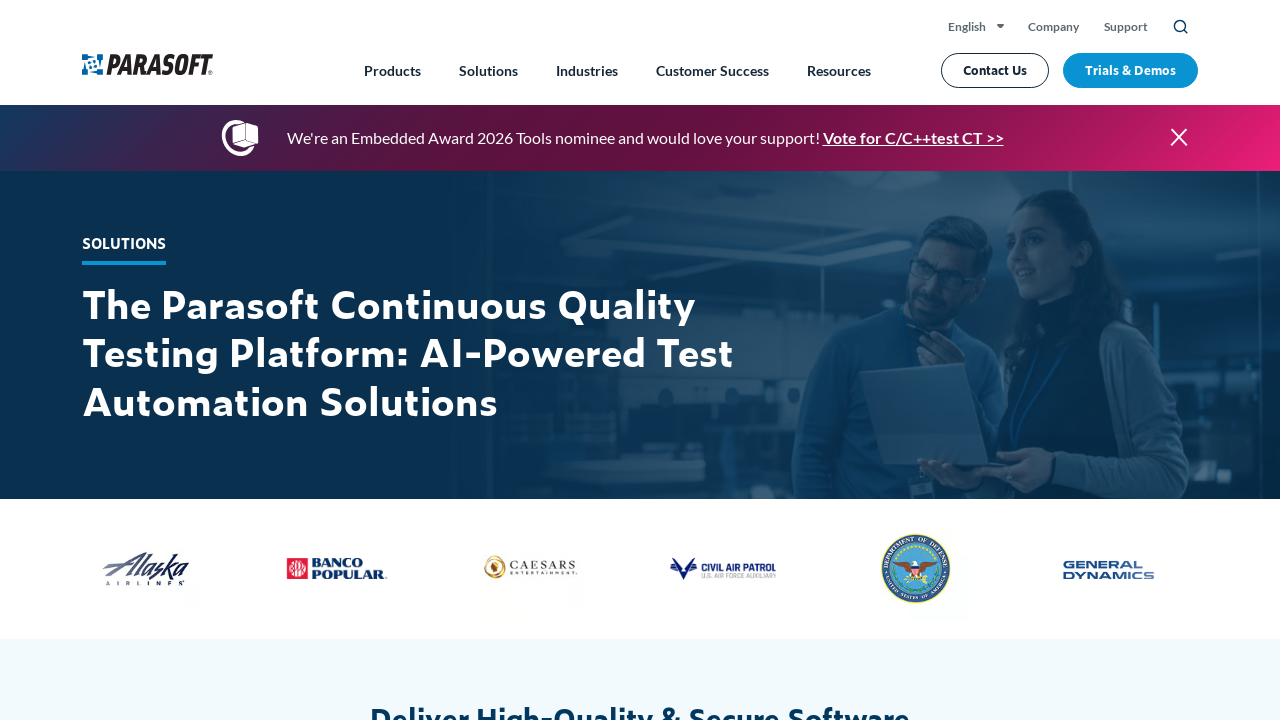

Verified page URL redirected to https://www.parasoft.com/solutions/
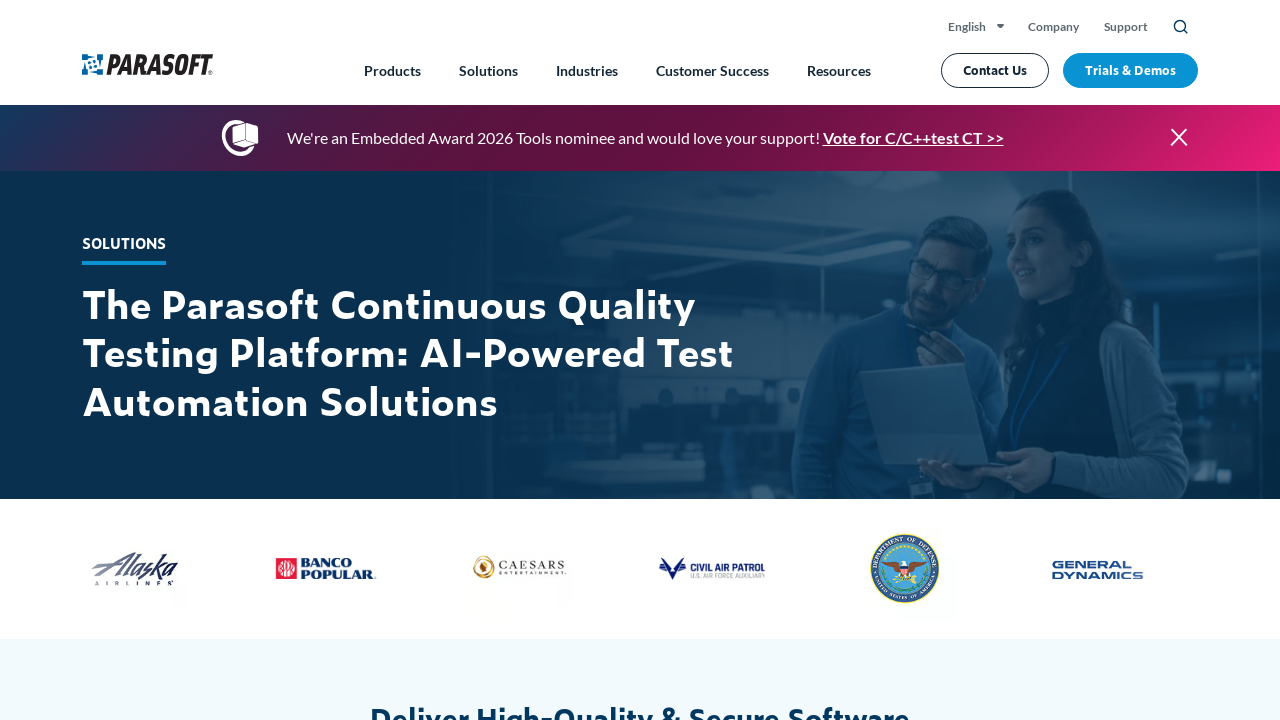

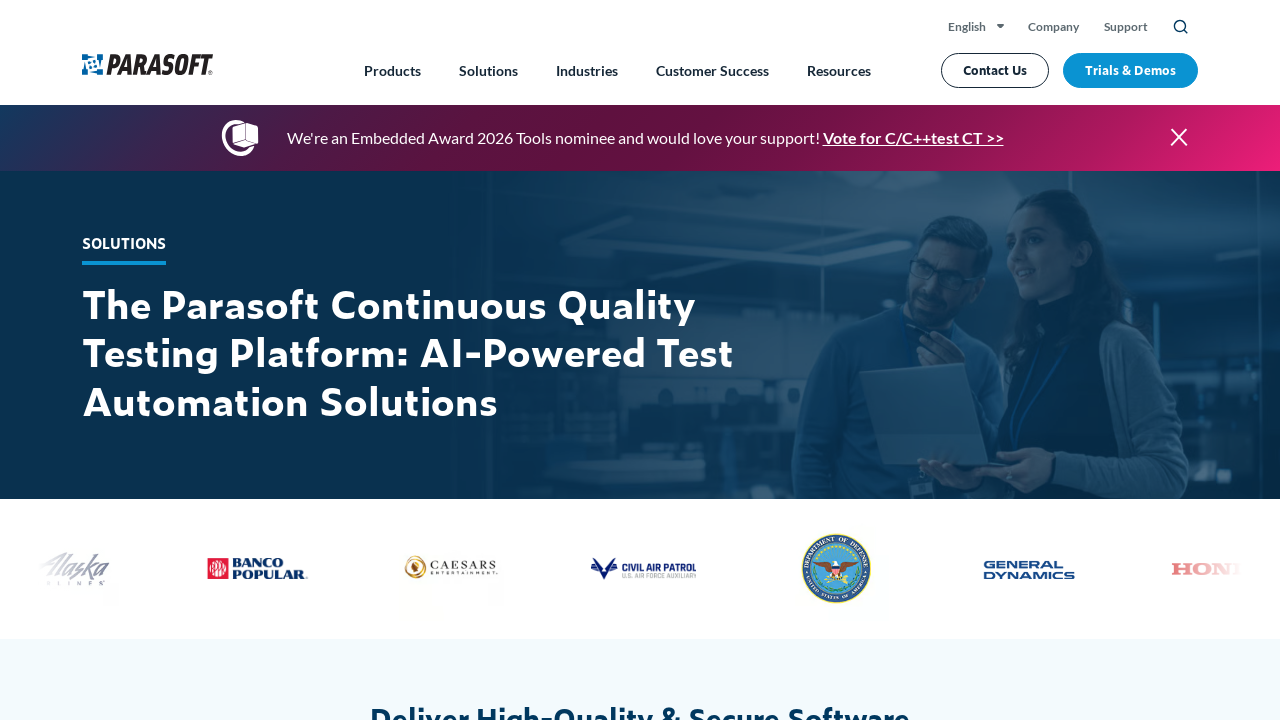